Tests radio button selection on a registration form by clicking the female radio button and verifying its selection state

Starting URL: http://automationbykrishna.com/

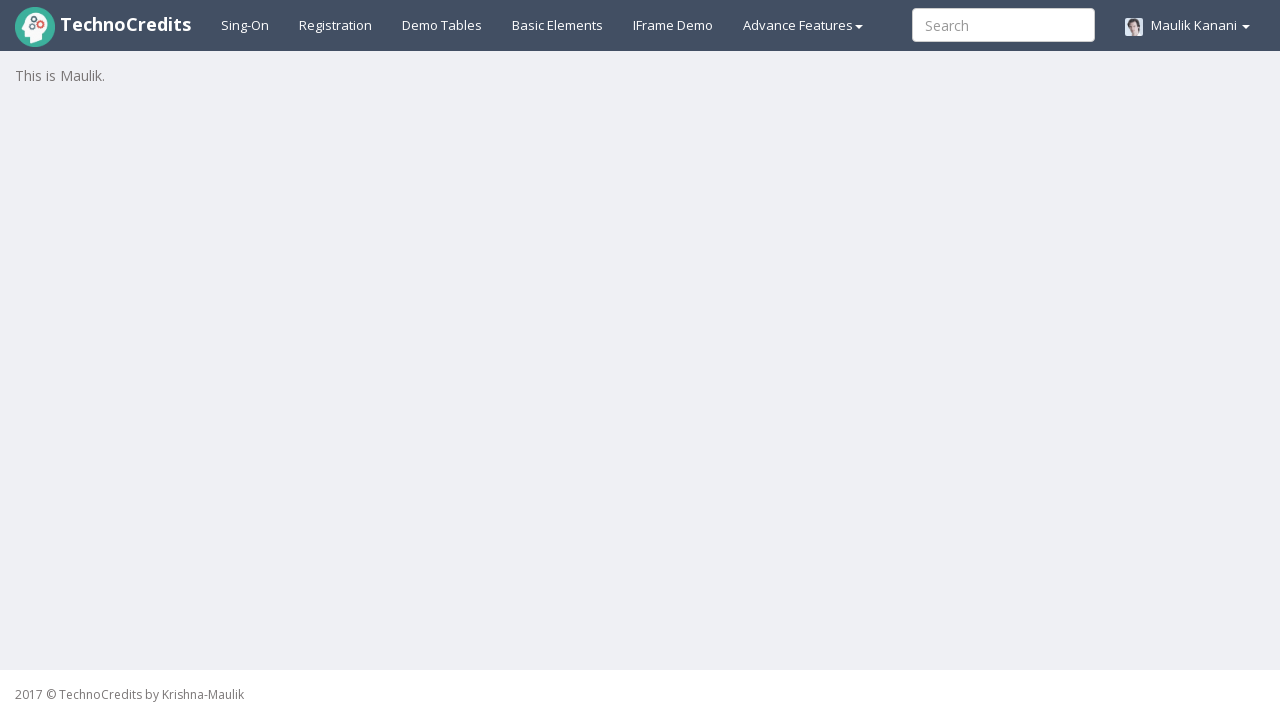

Clicked on registration link to open the form at (336, 25) on #registration2
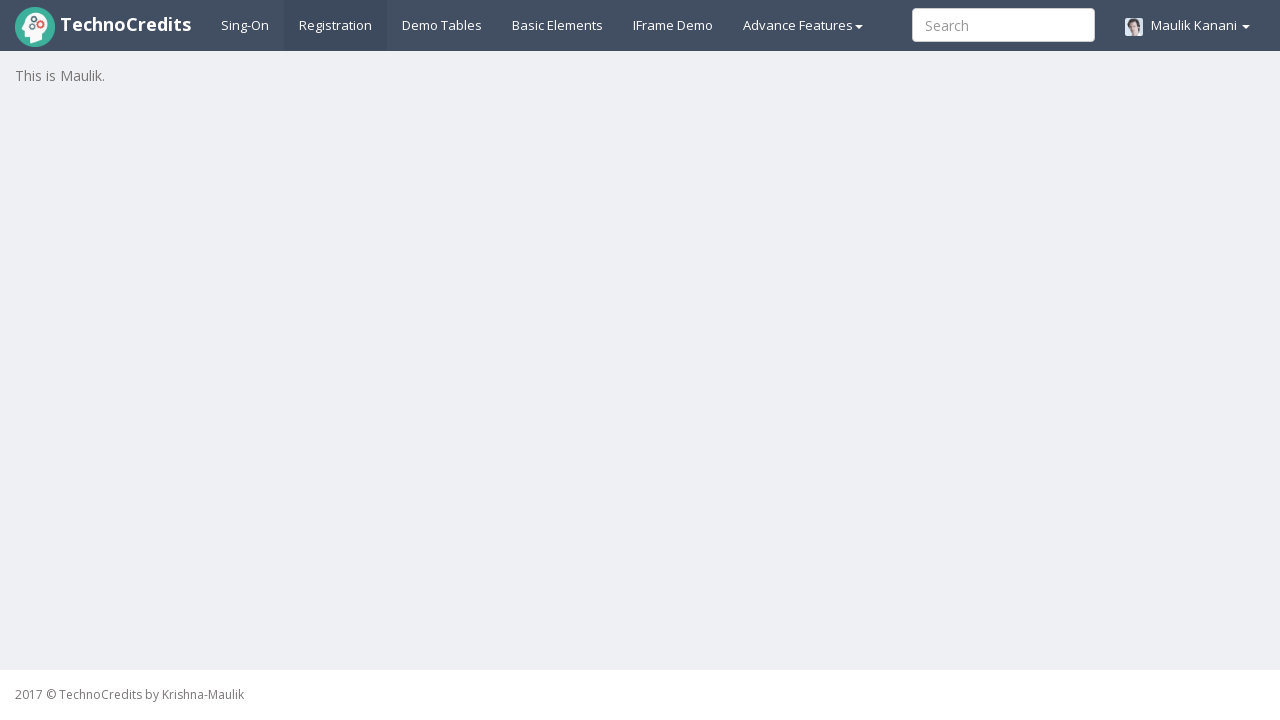

Registration form became visible
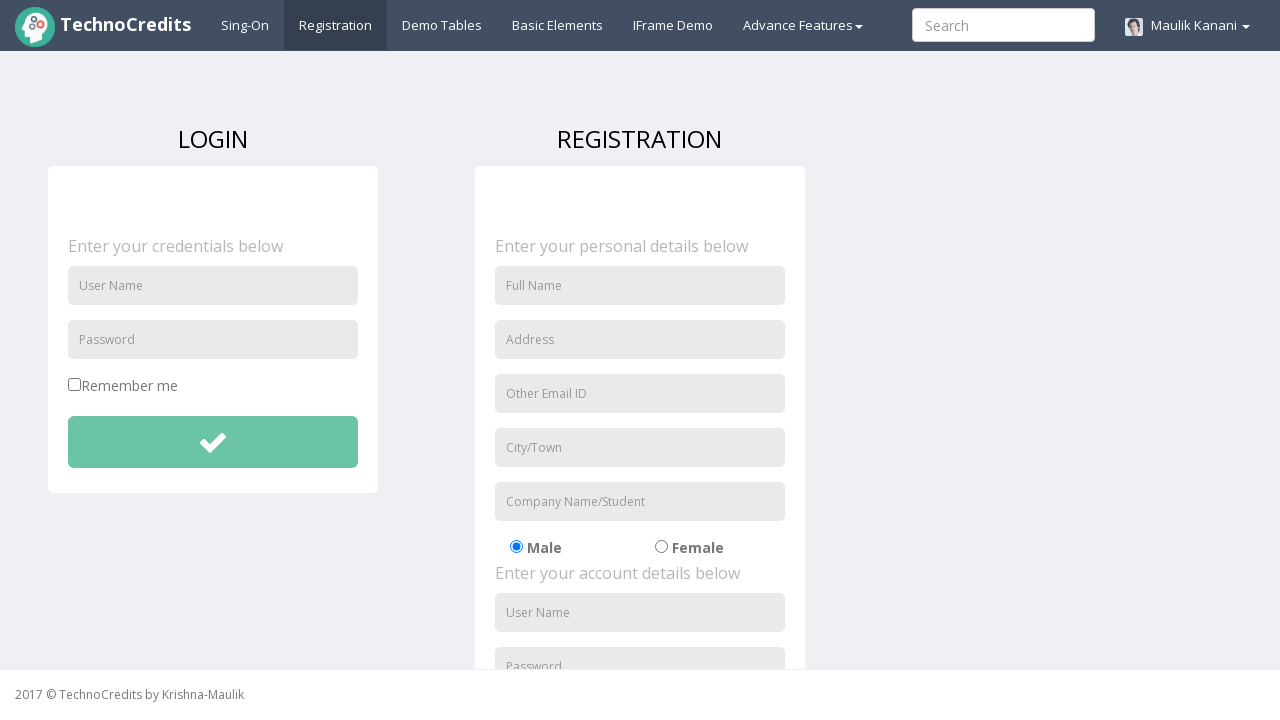

Clicked on female radio button at (661, 547) on #radio-02
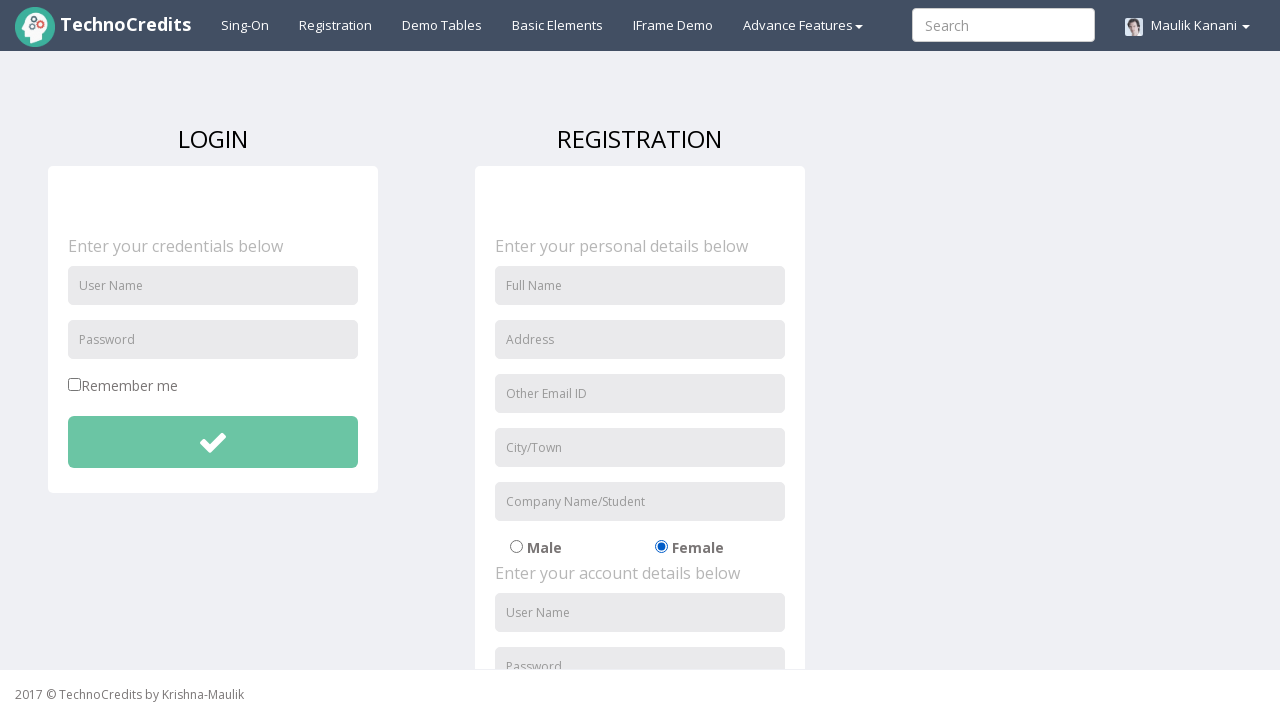

Verified female radio button selection state
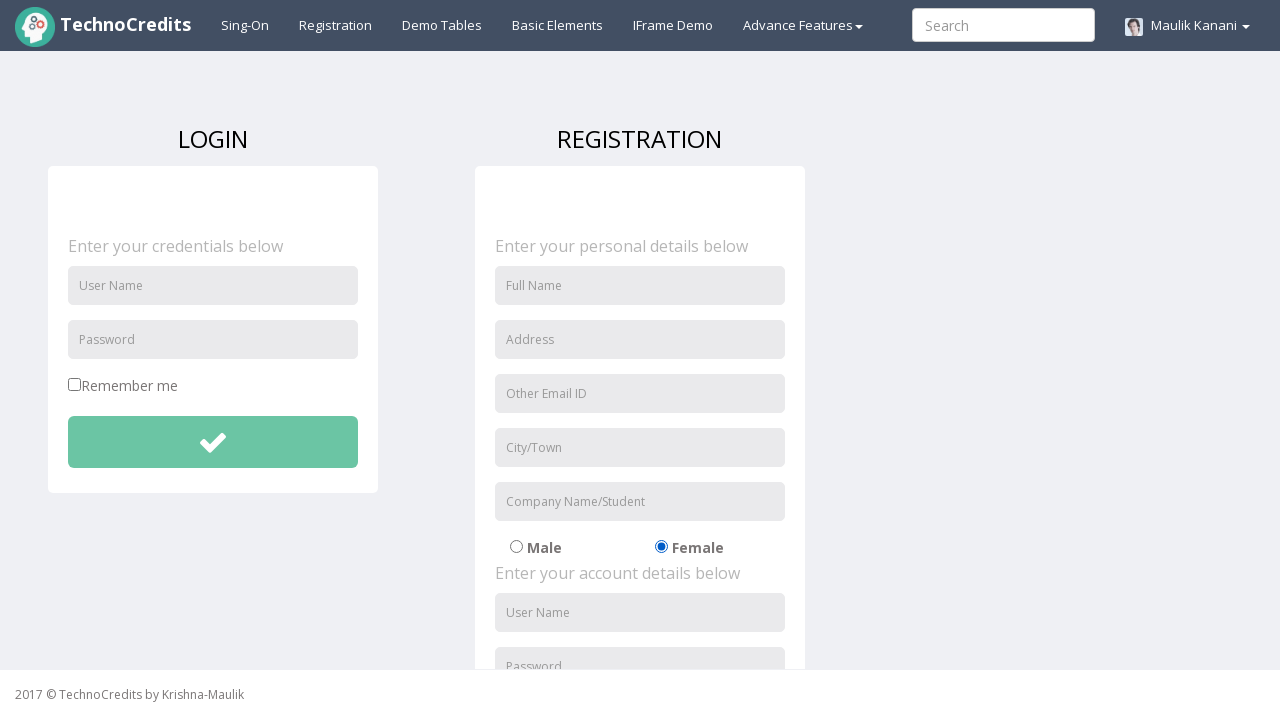

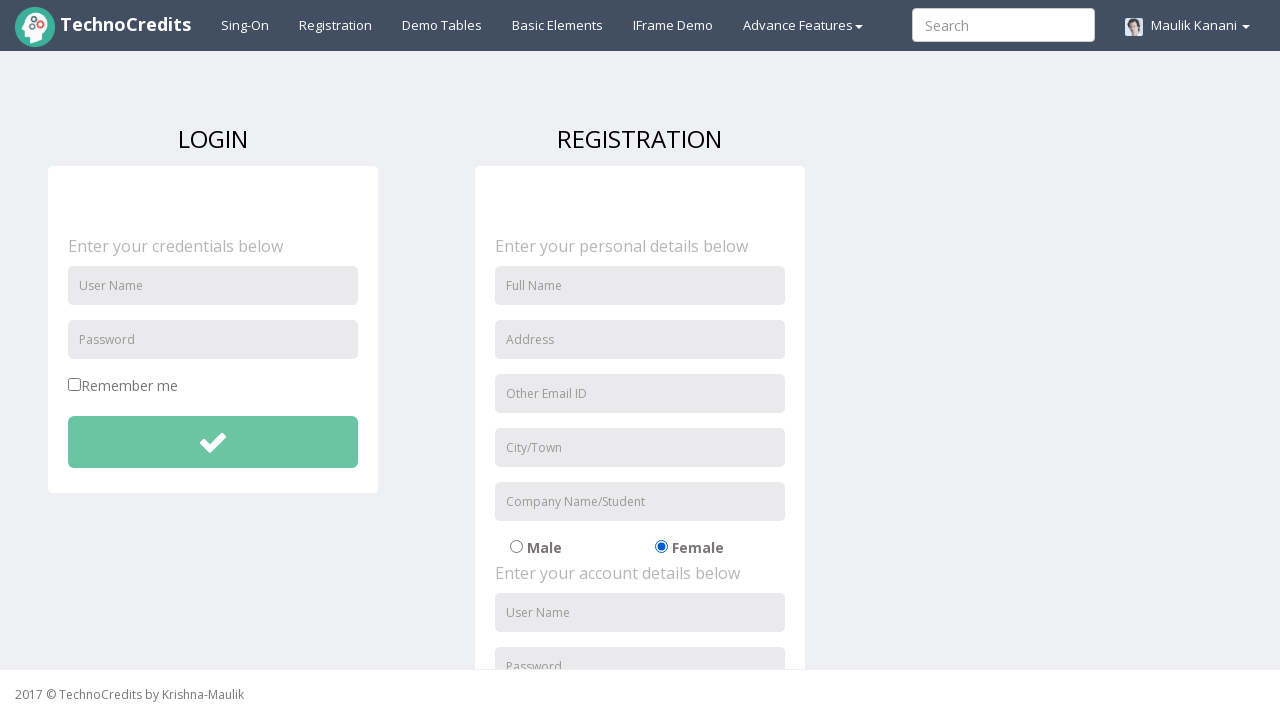